Navigates to Apache Maven download page and clicks on the download link for the Maven binary zip file.

Starting URL: https://maven.apache.org/download.cgi

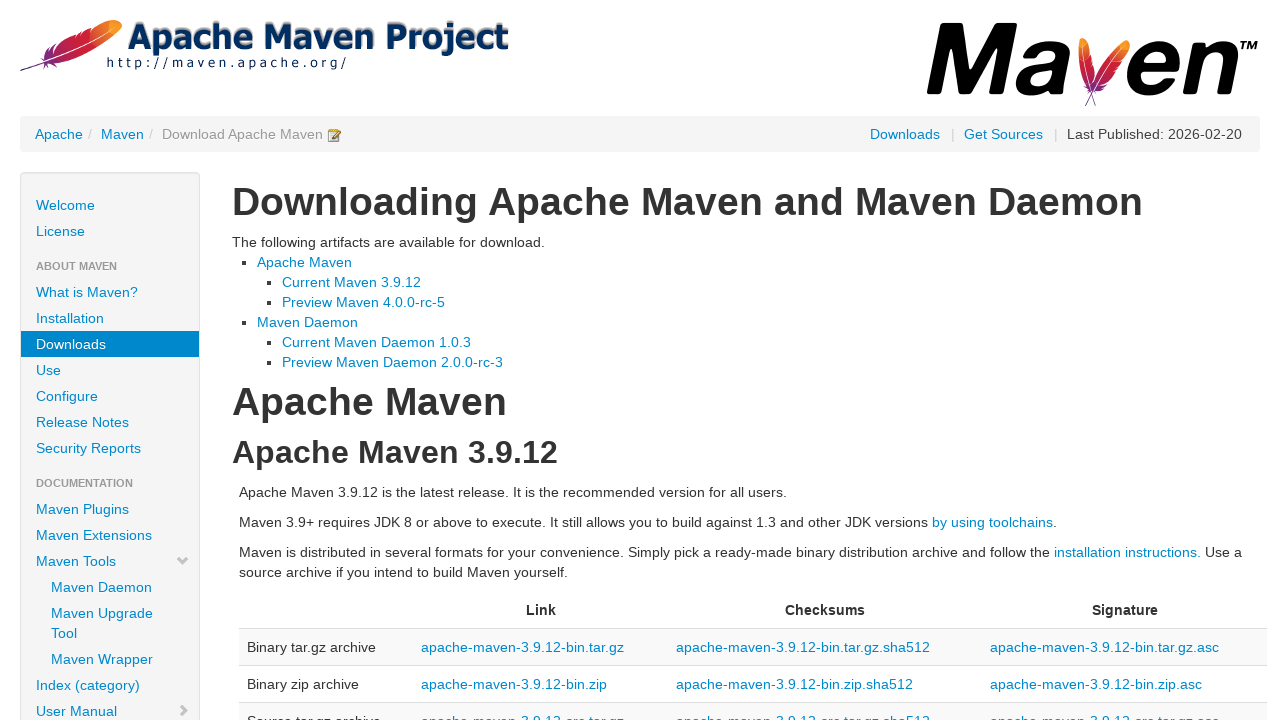

Navigated to Apache Maven download page
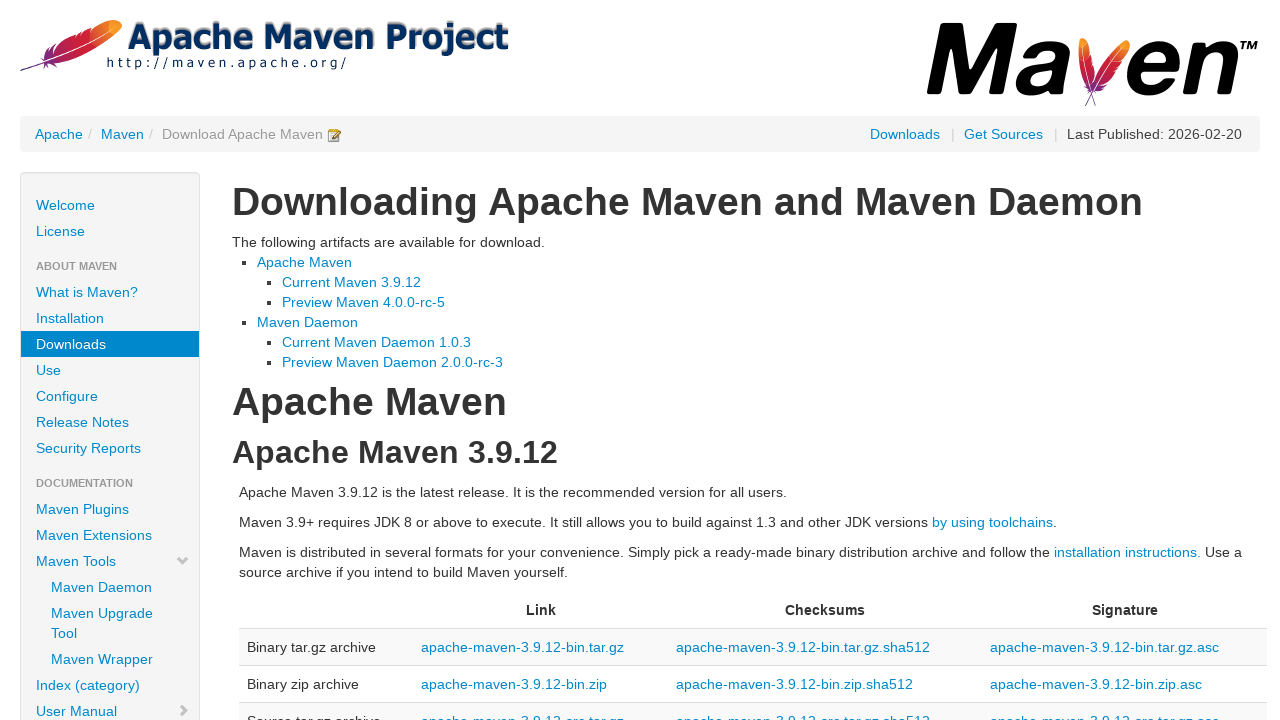

Clicked on Maven binary zip download link at (514, 684) on a:has-text('bin.zip')
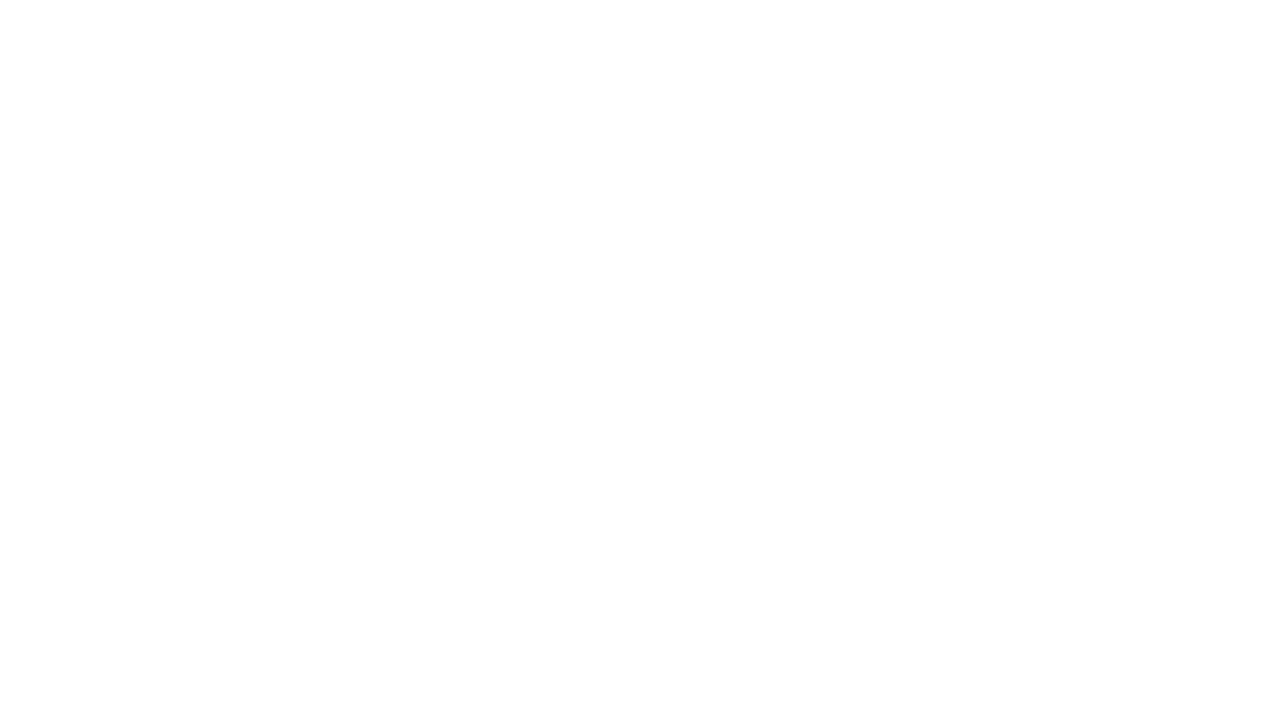

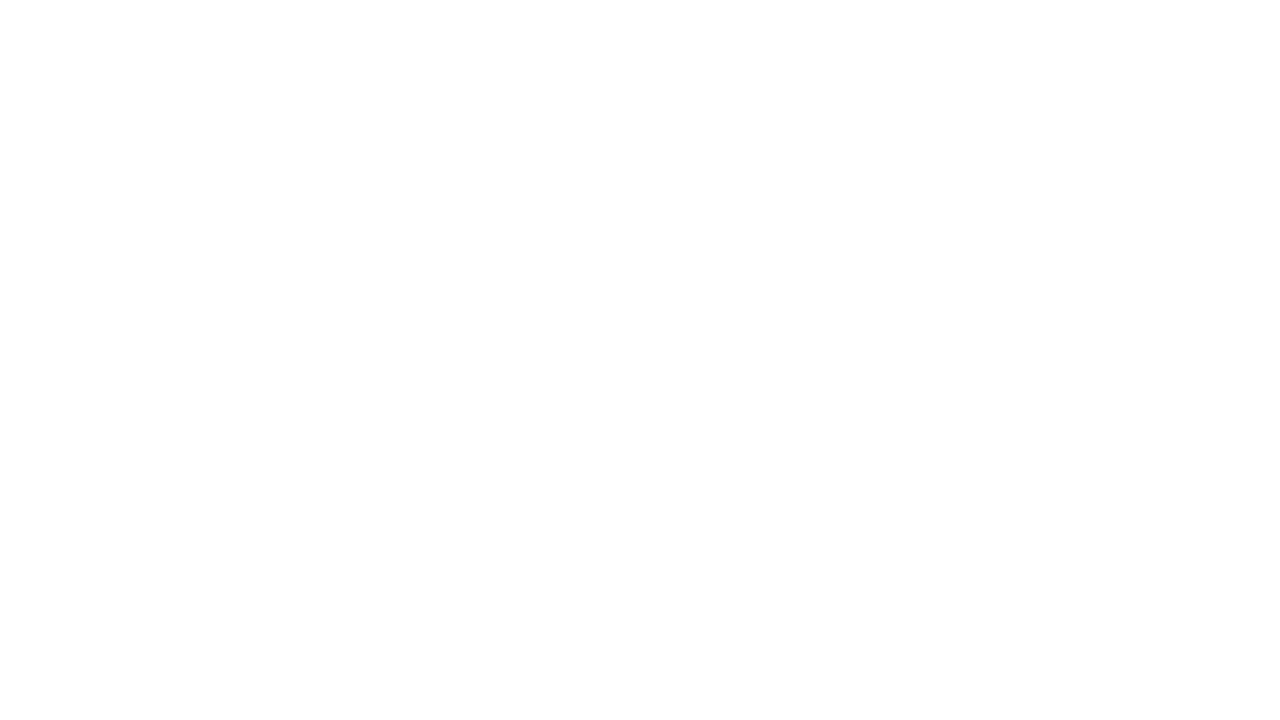